Tests JavaScript prompt alert functionality by clicking a button to trigger a prompt, entering text into the prompt dialog, and accepting it.

Starting URL: https://the-internet.herokuapp.com/javascript_alerts

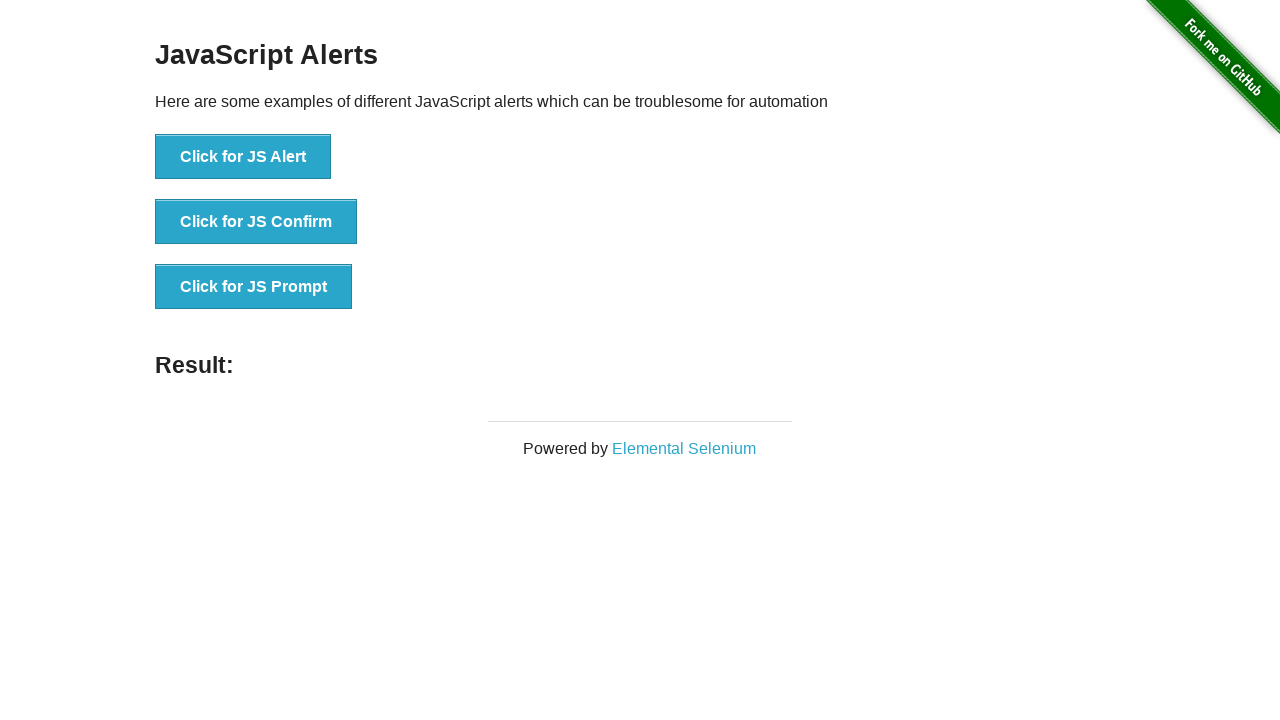

Clicked button to trigger JS Prompt at (254, 287) on xpath=//button[contains(text(),'Click for JS Prompt')]
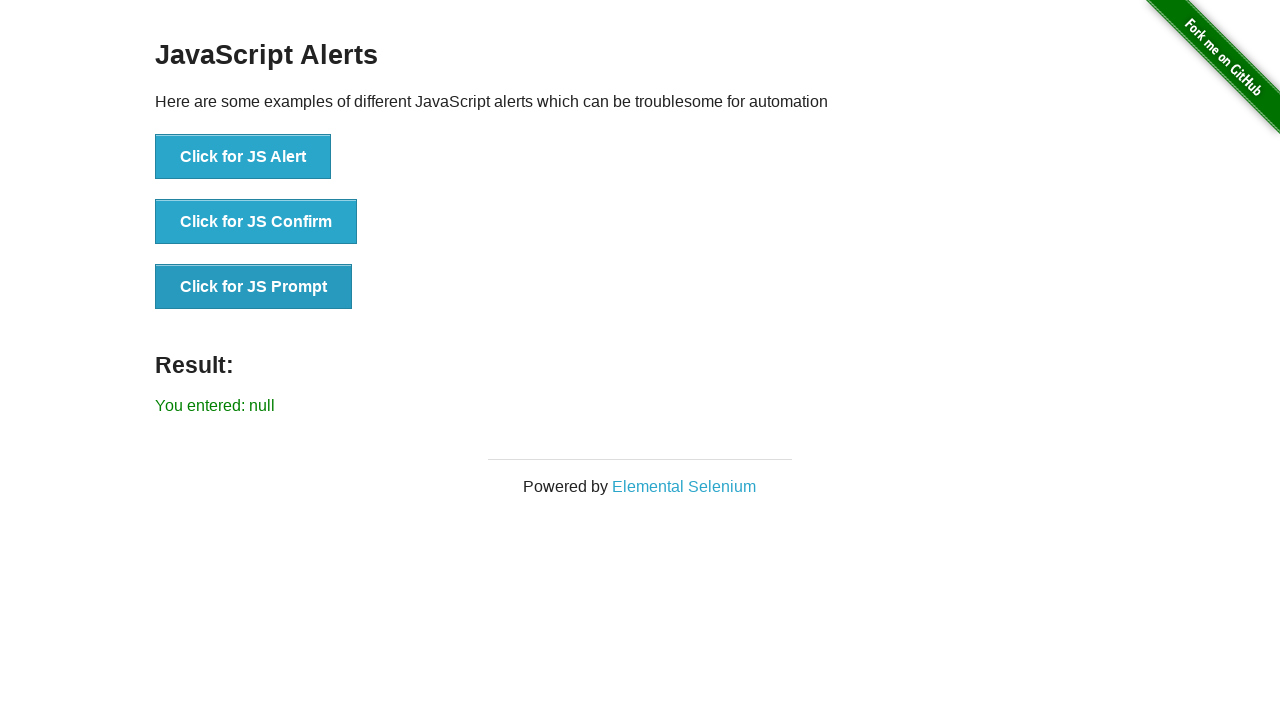

Registered initial dialog handler
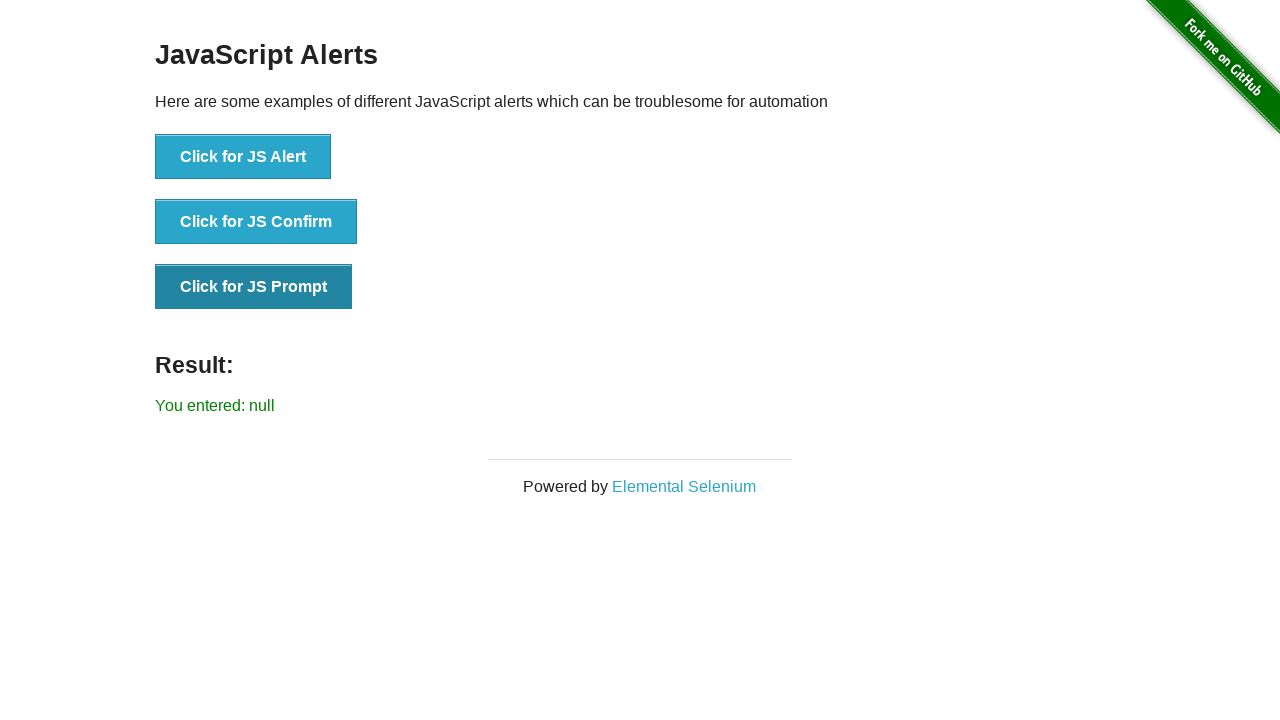

Removed initial dialog listener
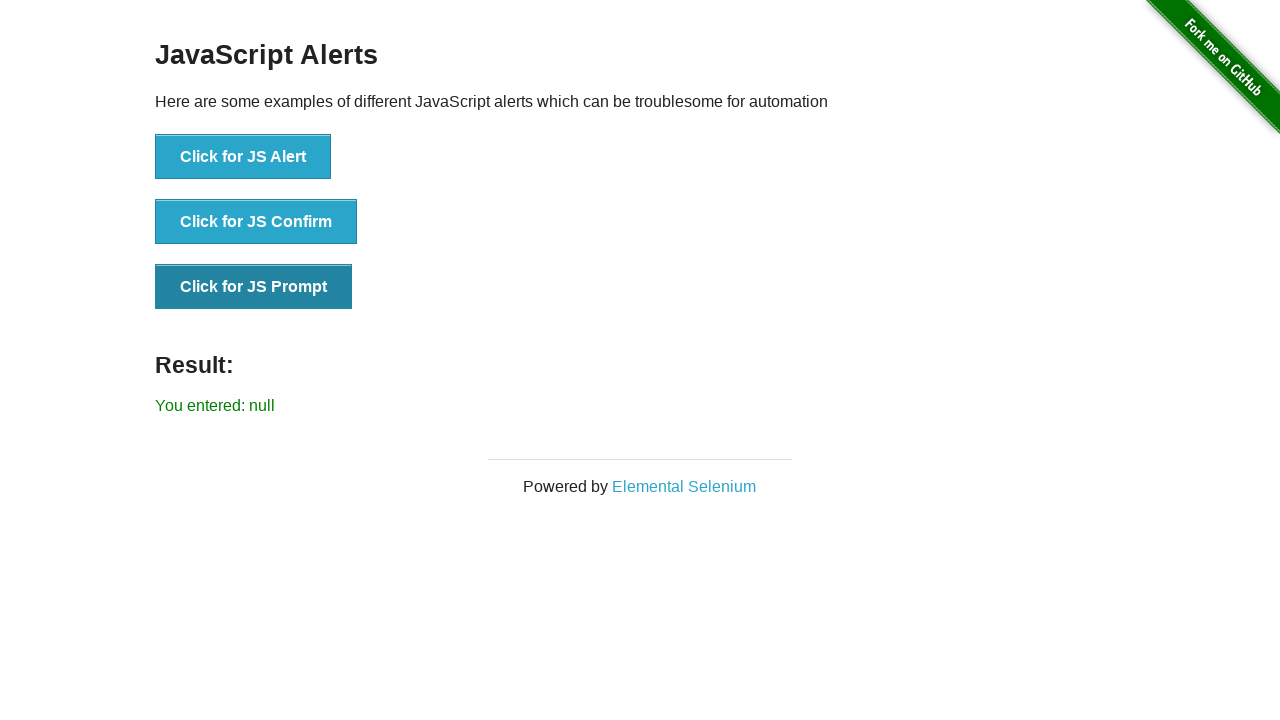

Registered once dialog handler to accept prompt with 'Marcus'
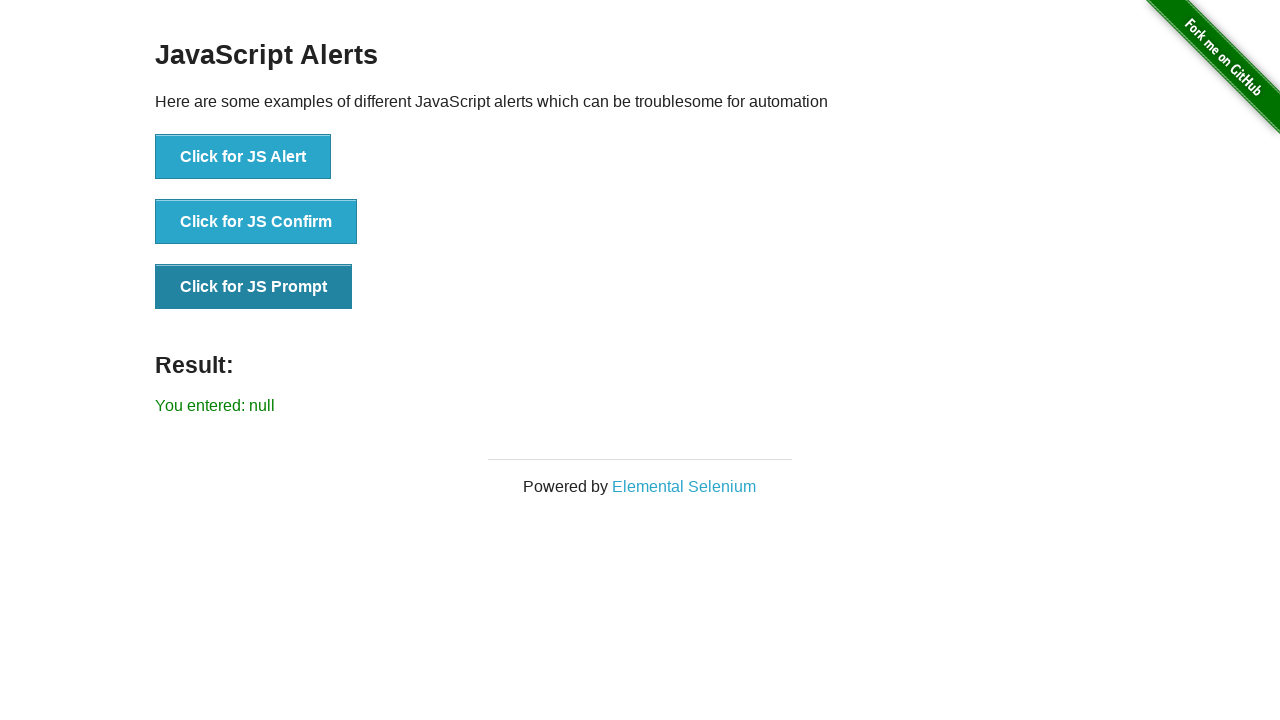

Clicked button to trigger JS Prompt and accepted dialog with 'Marcus' at (254, 287) on xpath=//button[contains(text(),'Click for JS Prompt')]
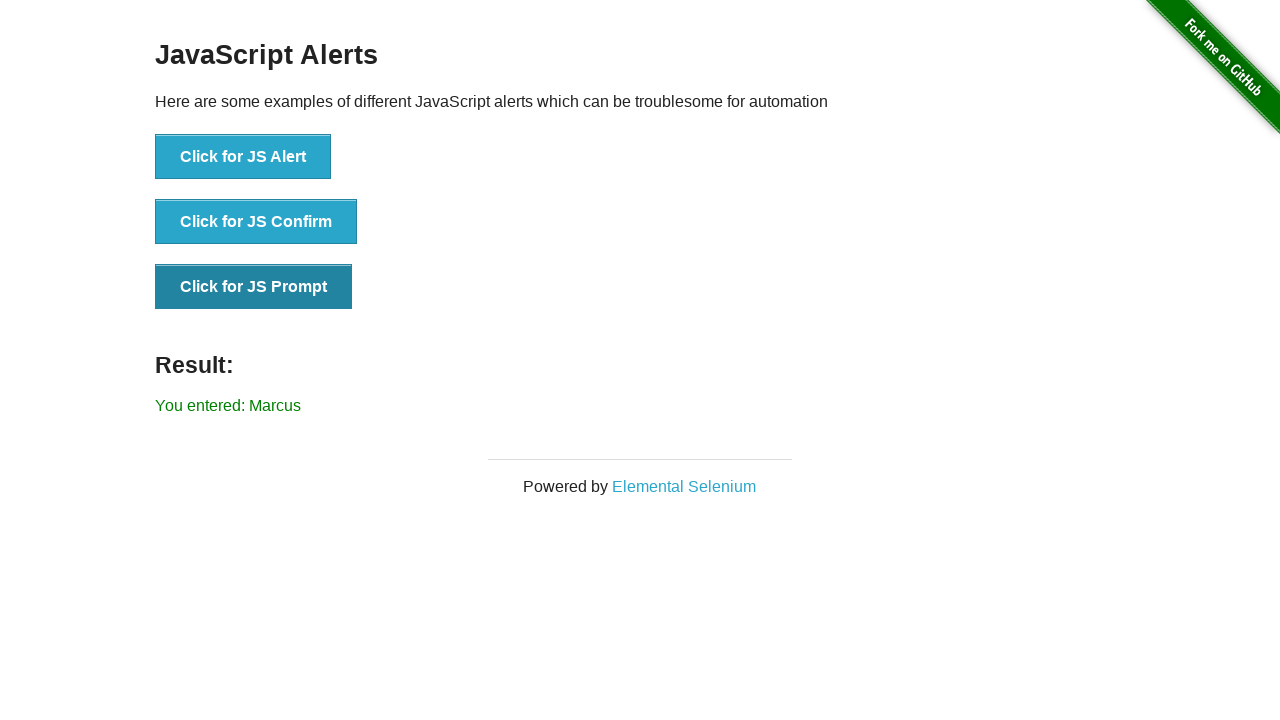

Prompt result displayed on page
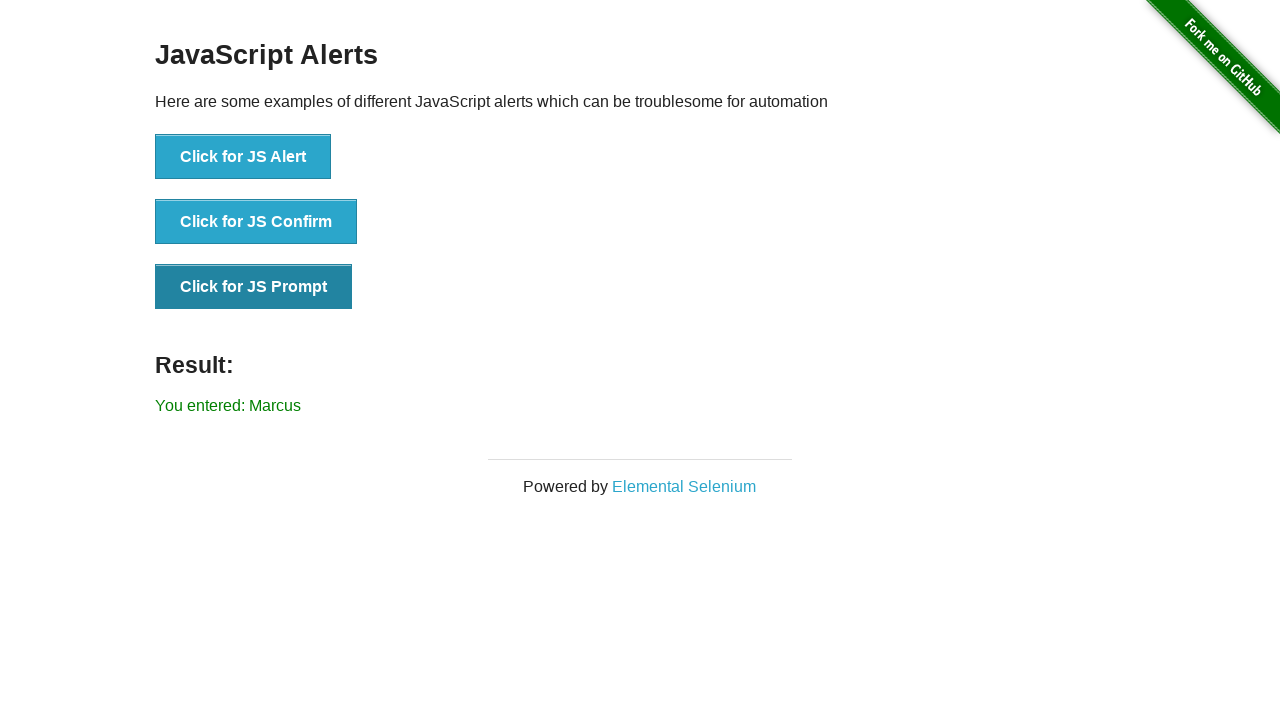

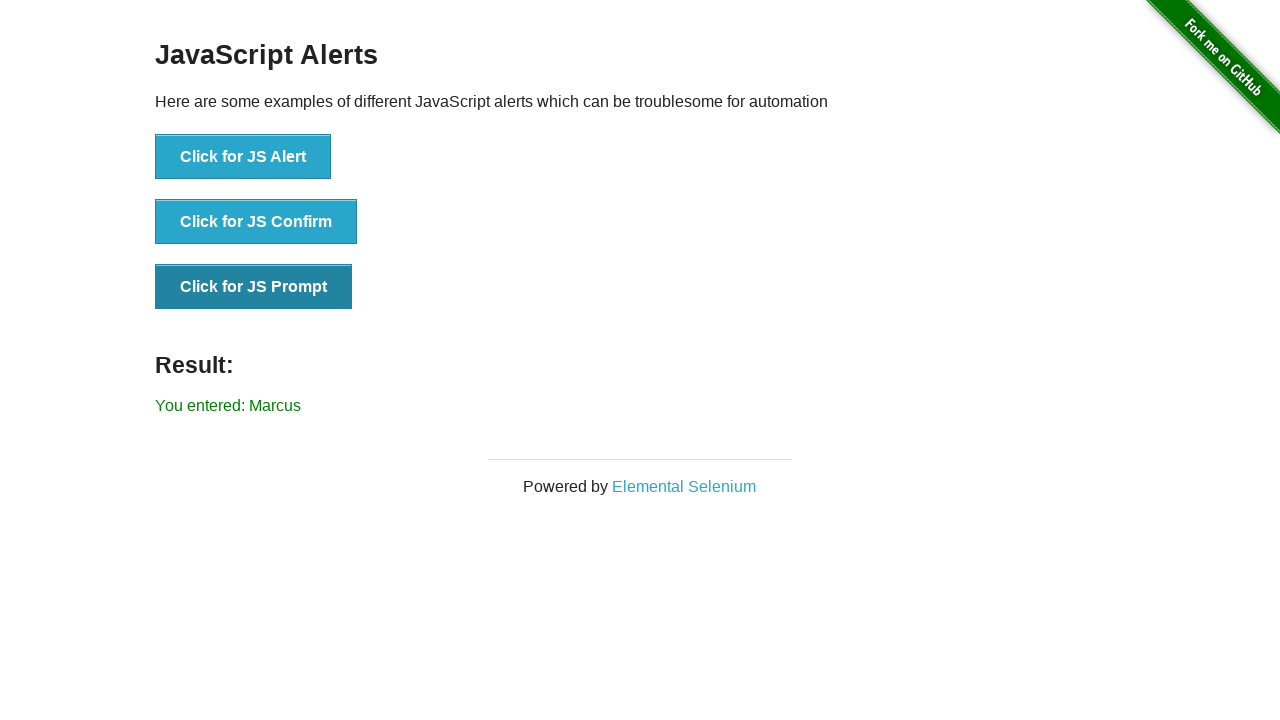